Tests navigation from the main page to the registration page by clicking the registration link and verifying the URL changes correctly.

Starting URL: https://qa.koel.app/

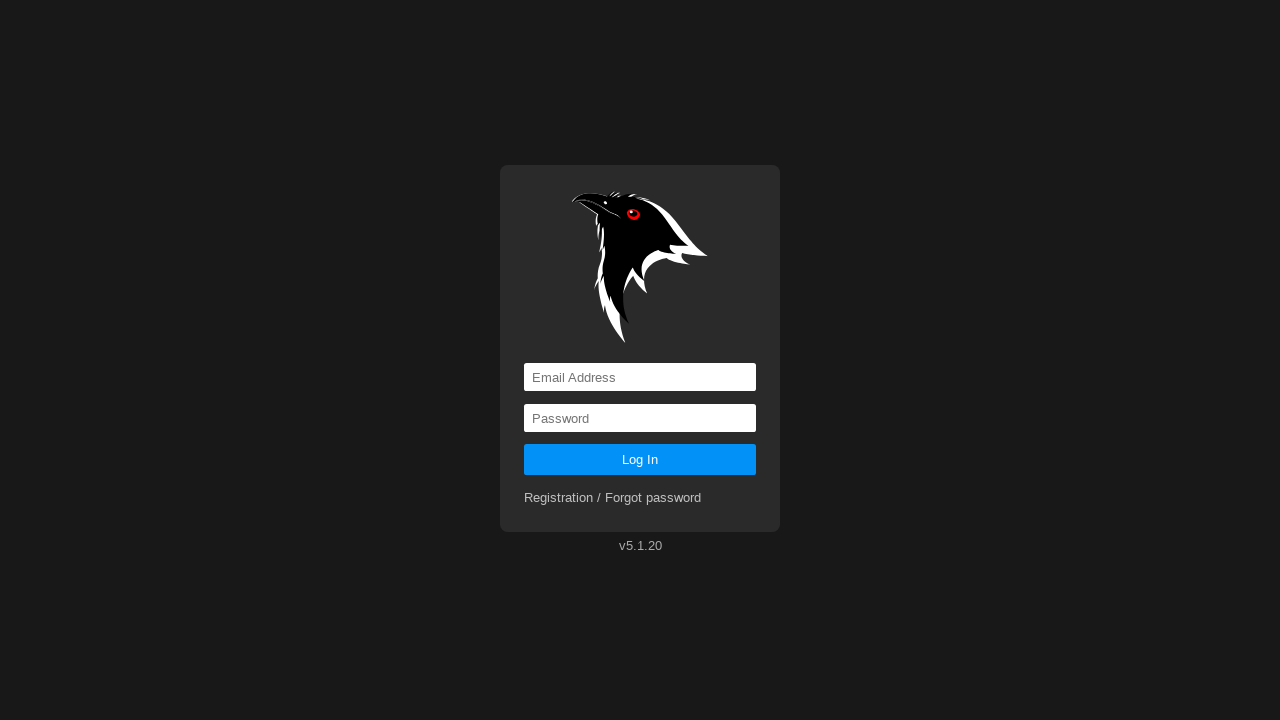

Clicked the registration link at (613, 498) on a[href='registration']
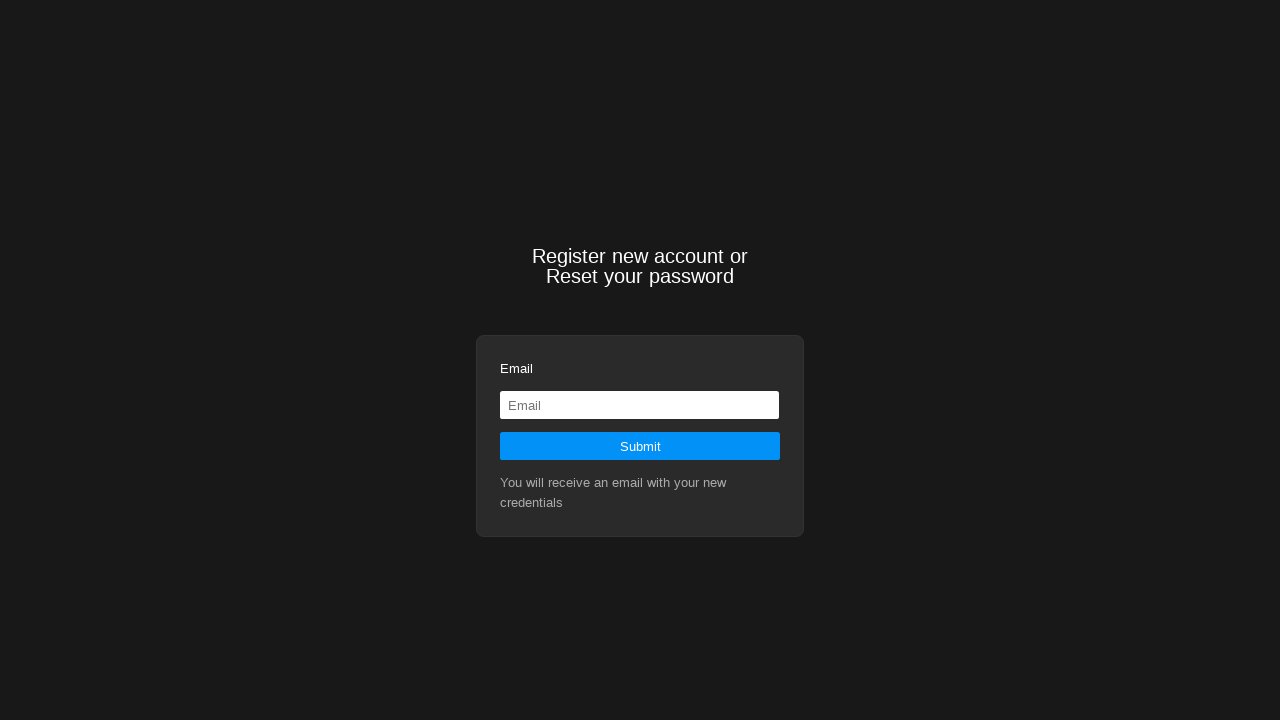

Navigation to registration page completed, URL verified as https://qa.koel.app/registration
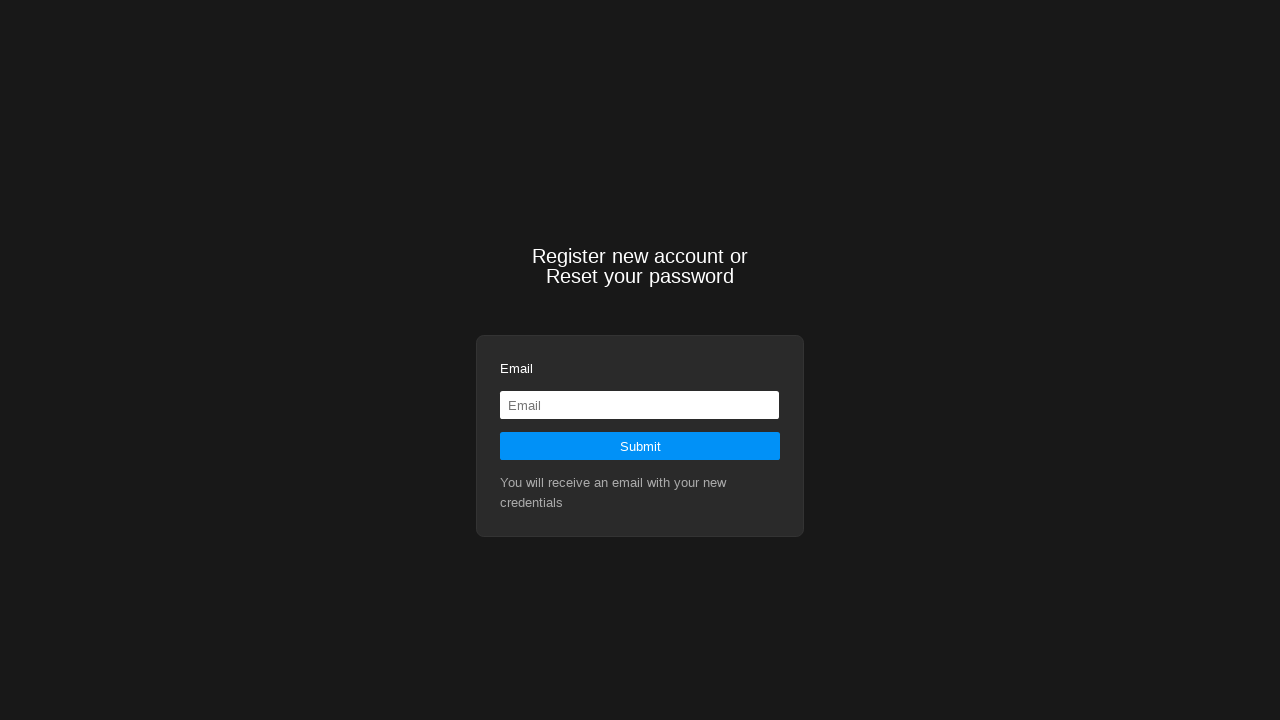

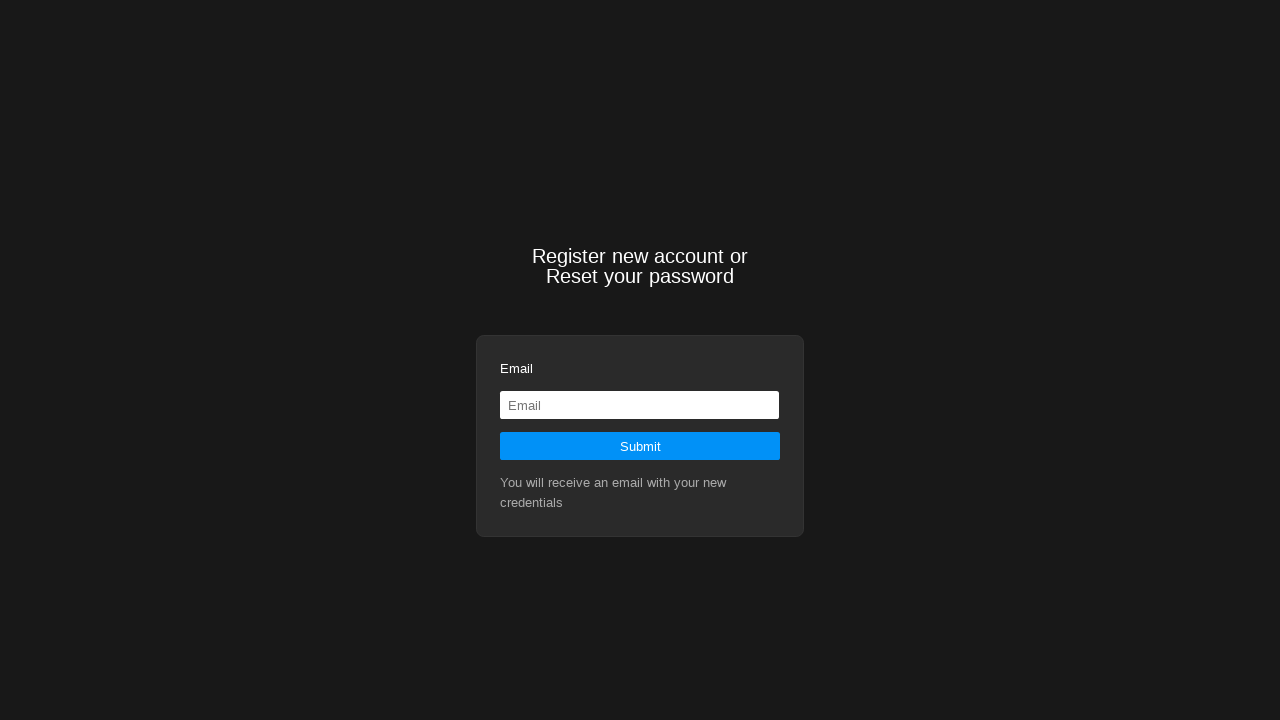